Tests accepting a JavaScript alert by clicking the first button and verifying the success message

Starting URL: https://the-internet.herokuapp.com/javascript_alerts

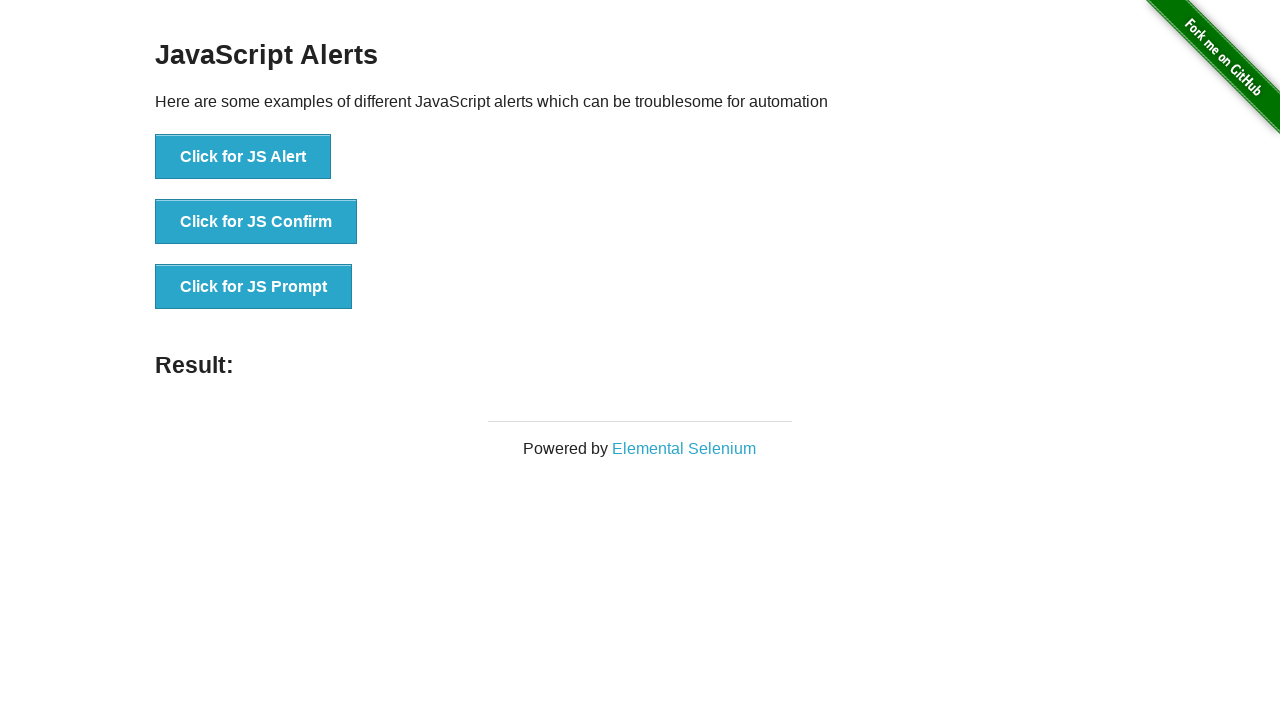

Clicked the first button to trigger JavaScript alert at (243, 157) on button[onclick='jsAlert()']
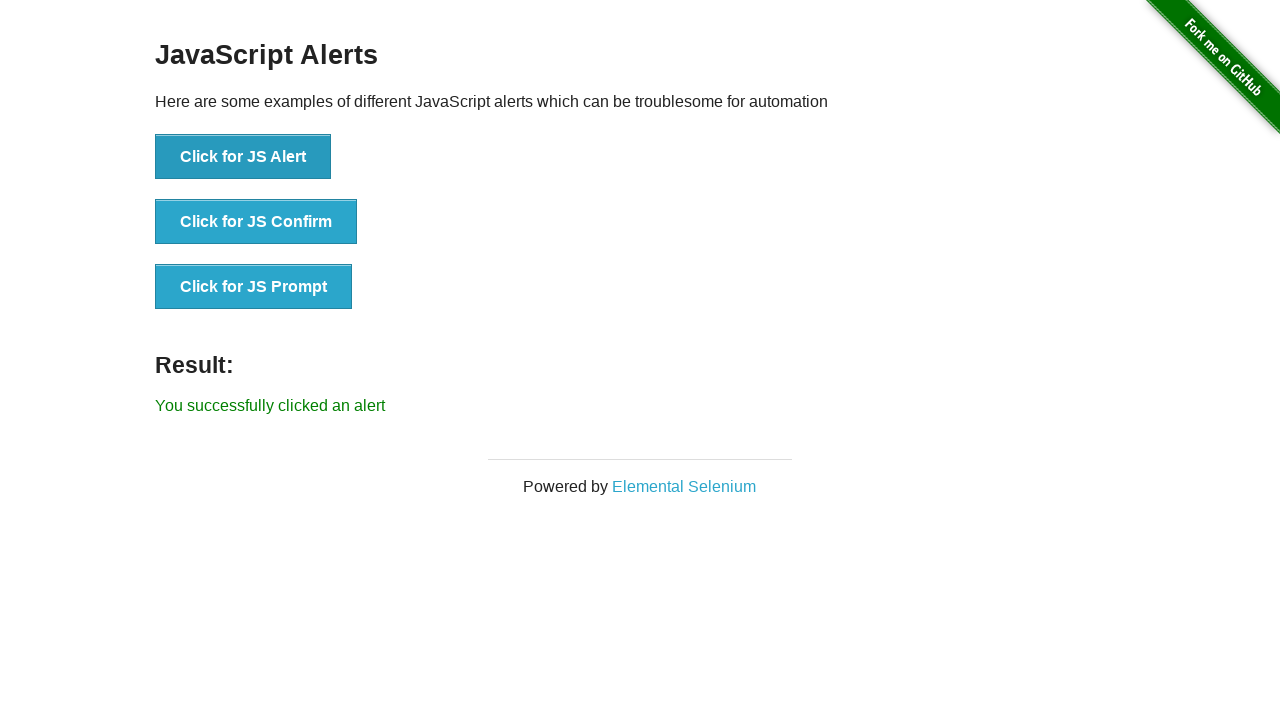

Set up dialog handler to accept the alert
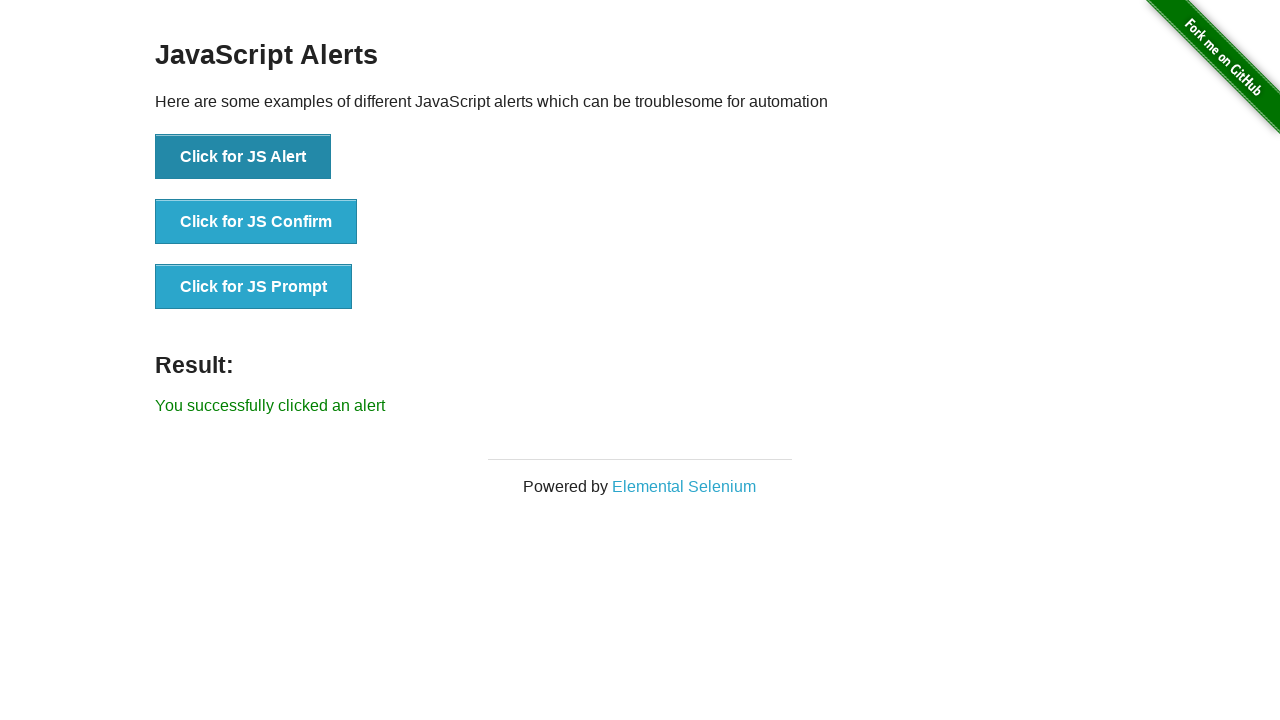

Located the result message element
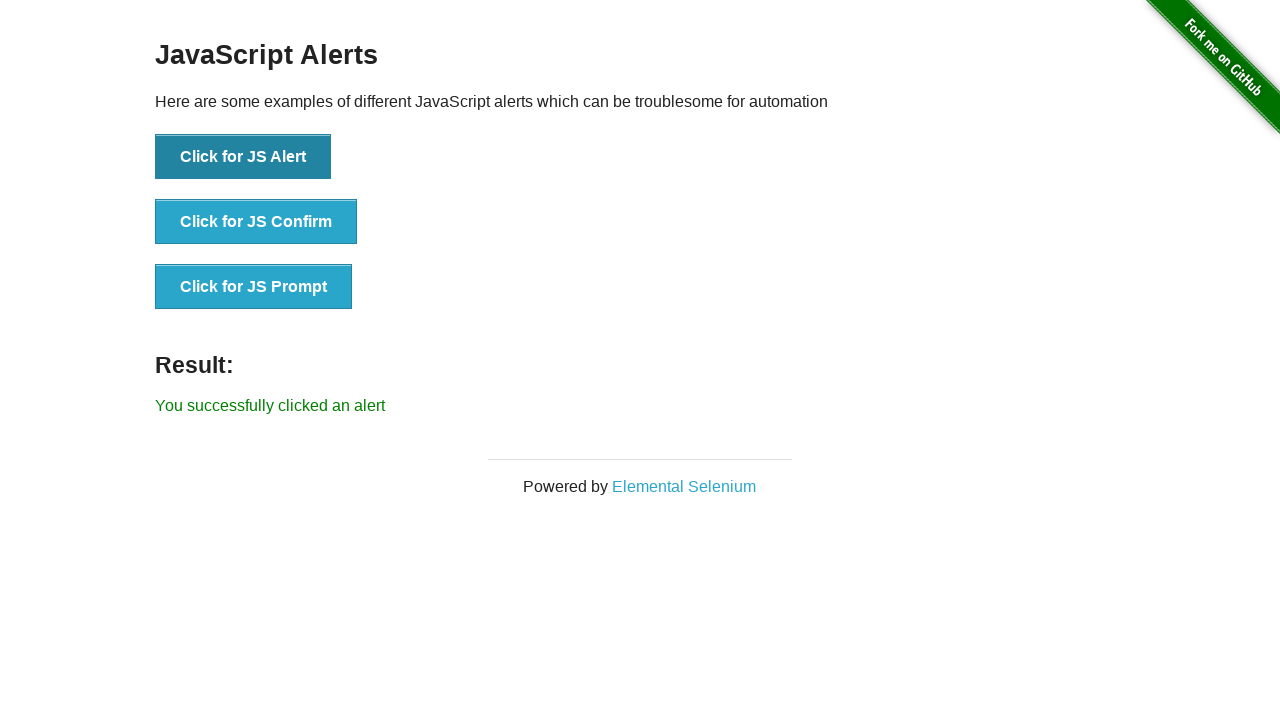

Verified success message: 'You successfully clicked an alert'
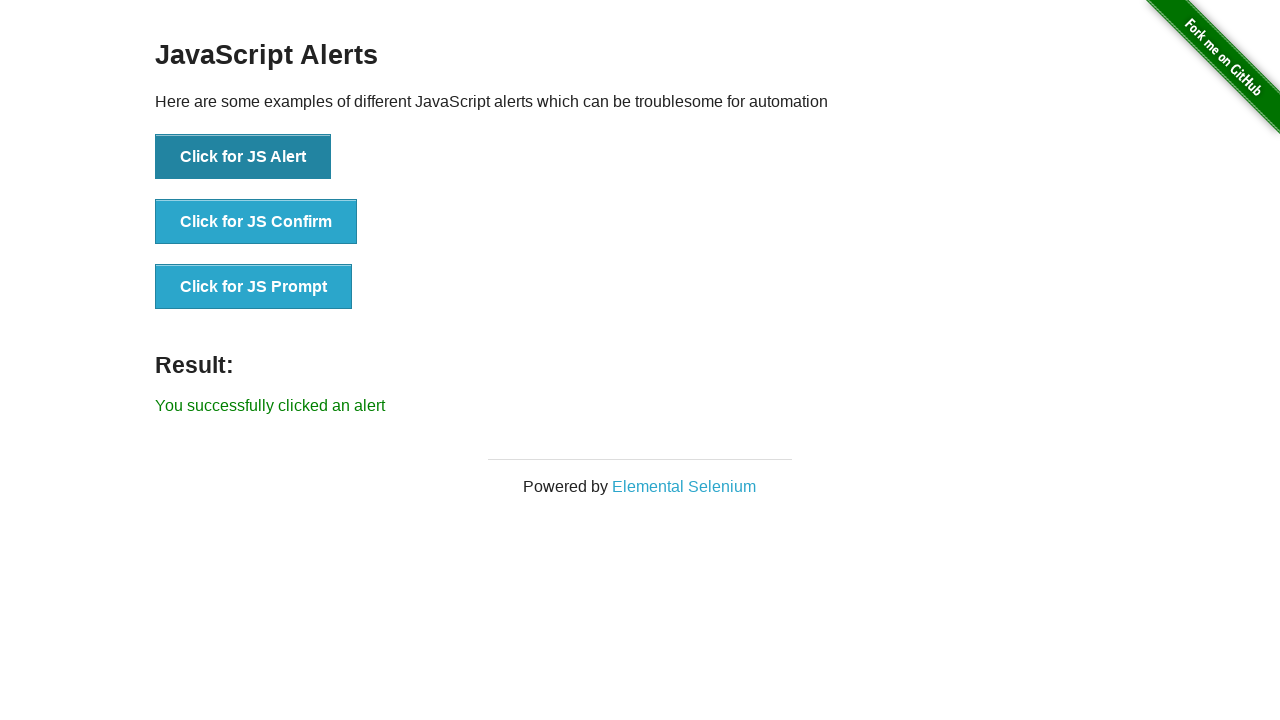

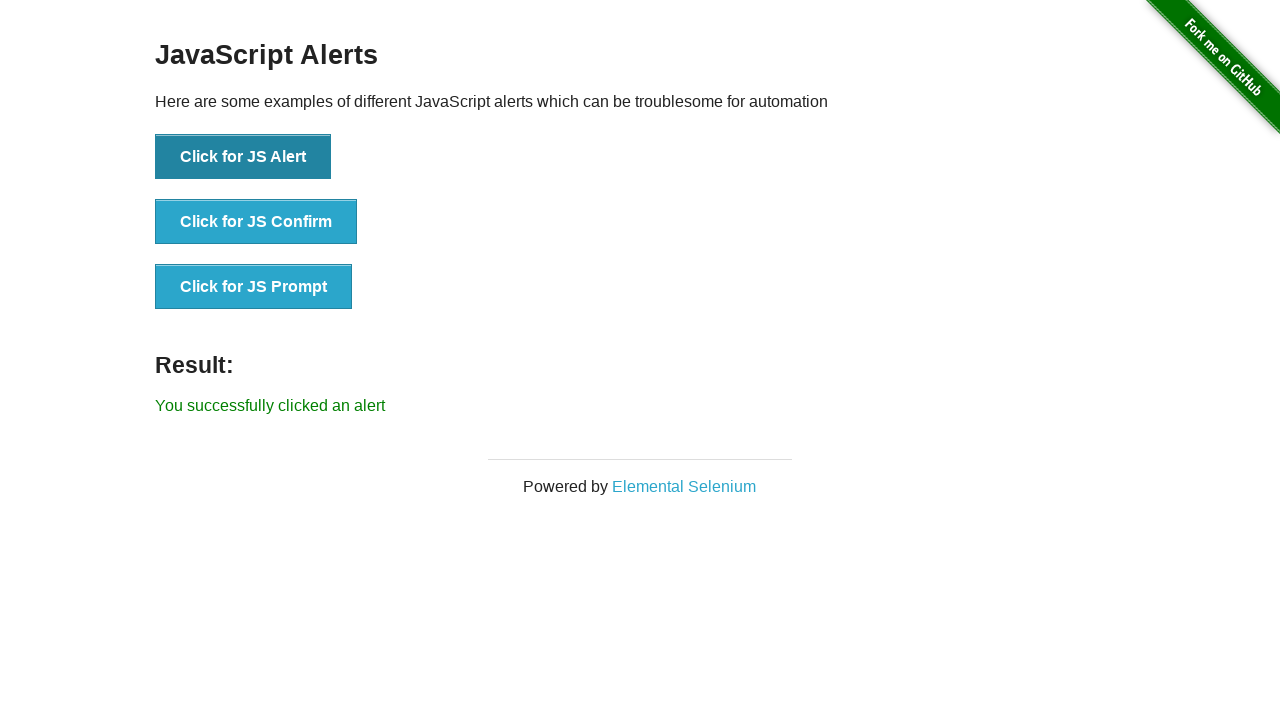